Tests mouse hover functionality by hovering over a dropdown button and clicking on the "Selenium" option from the dropdown menu

Starting URL: http://seleniumpractise.blogspot.com/2016/08/how-to-perform-mouse-hover-in-selenium.html

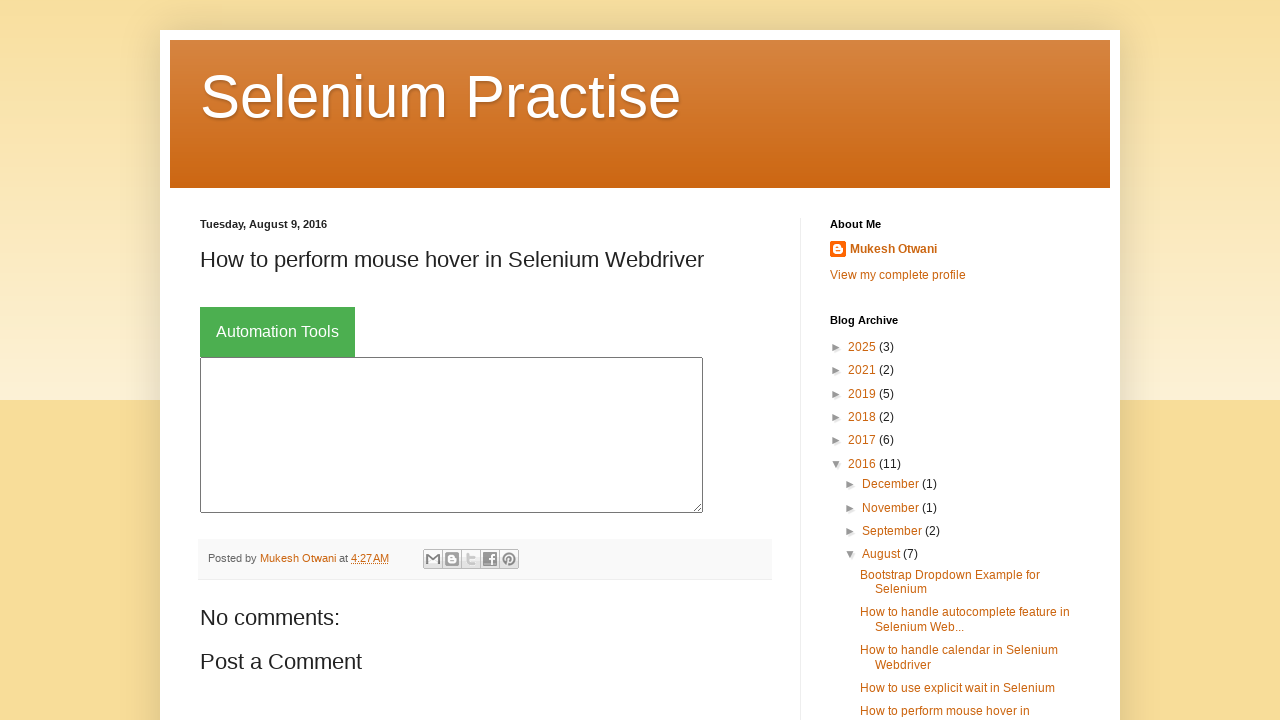

Hovered over dropdown button to reveal menu options at (278, 332) on .dropbtn
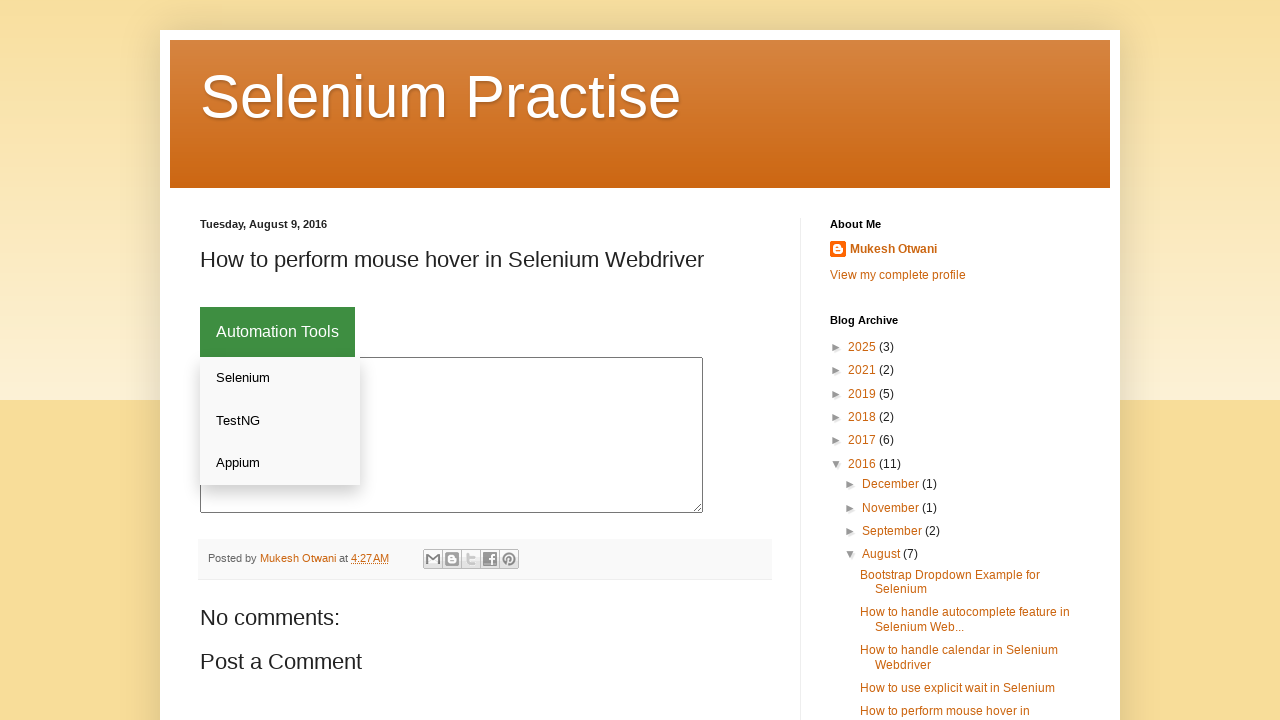

Clicked on 'Selenium' option from the dropdown menu at (280, 378) on xpath=//button[.='Automation Tools']/..//a[text()='Selenium']
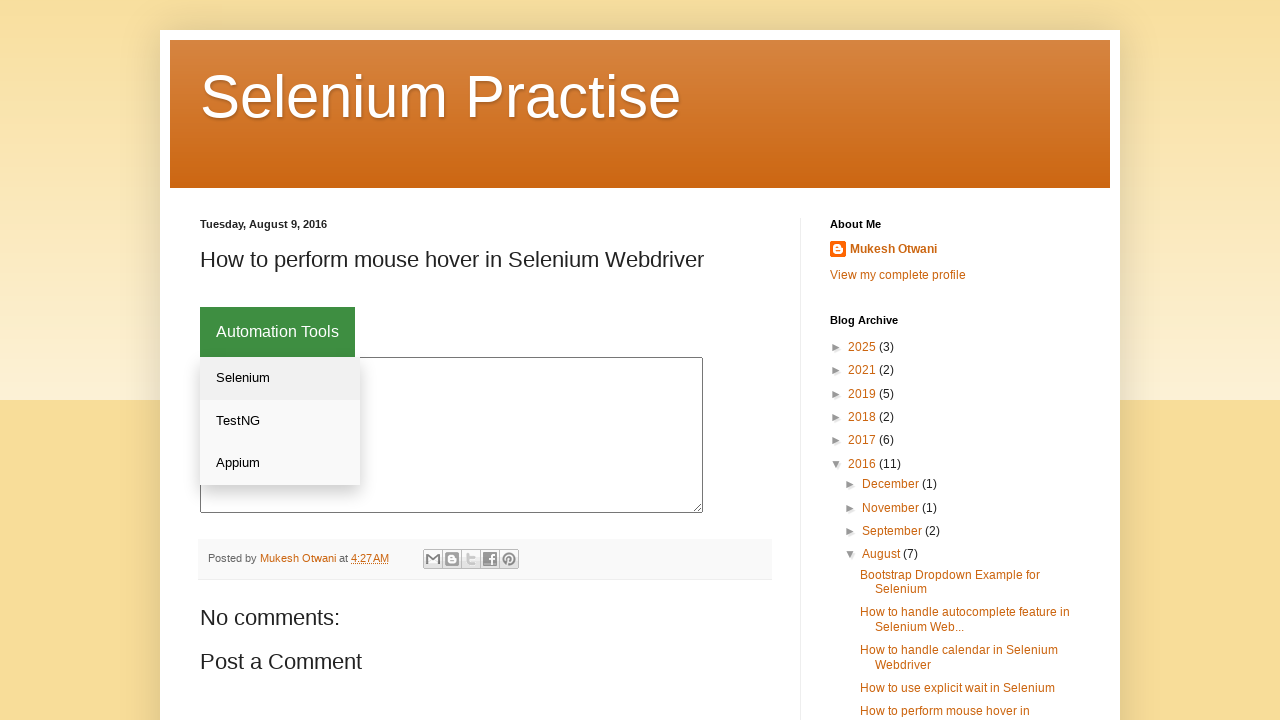

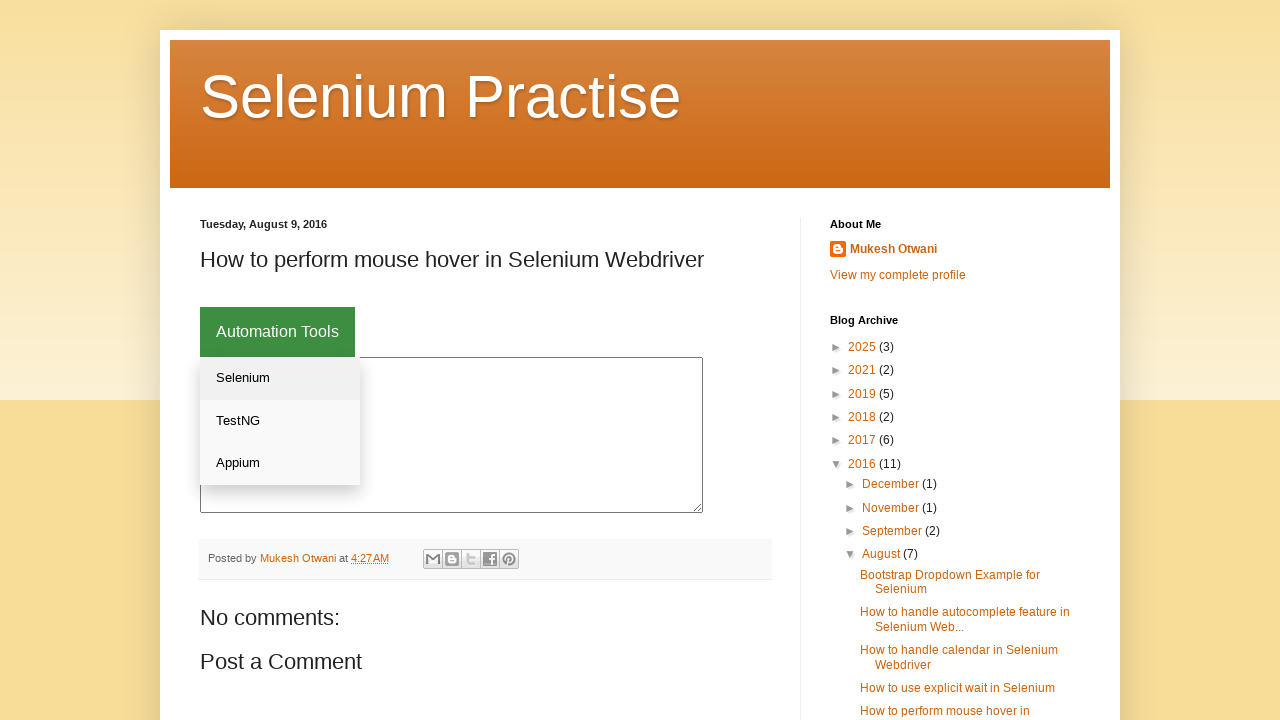